Tests login form validation by submitting the form with only a password (no username) and verifying that the appropriate error message "Username is required" is displayed.

Starting URL: https://www.saucedemo.com/

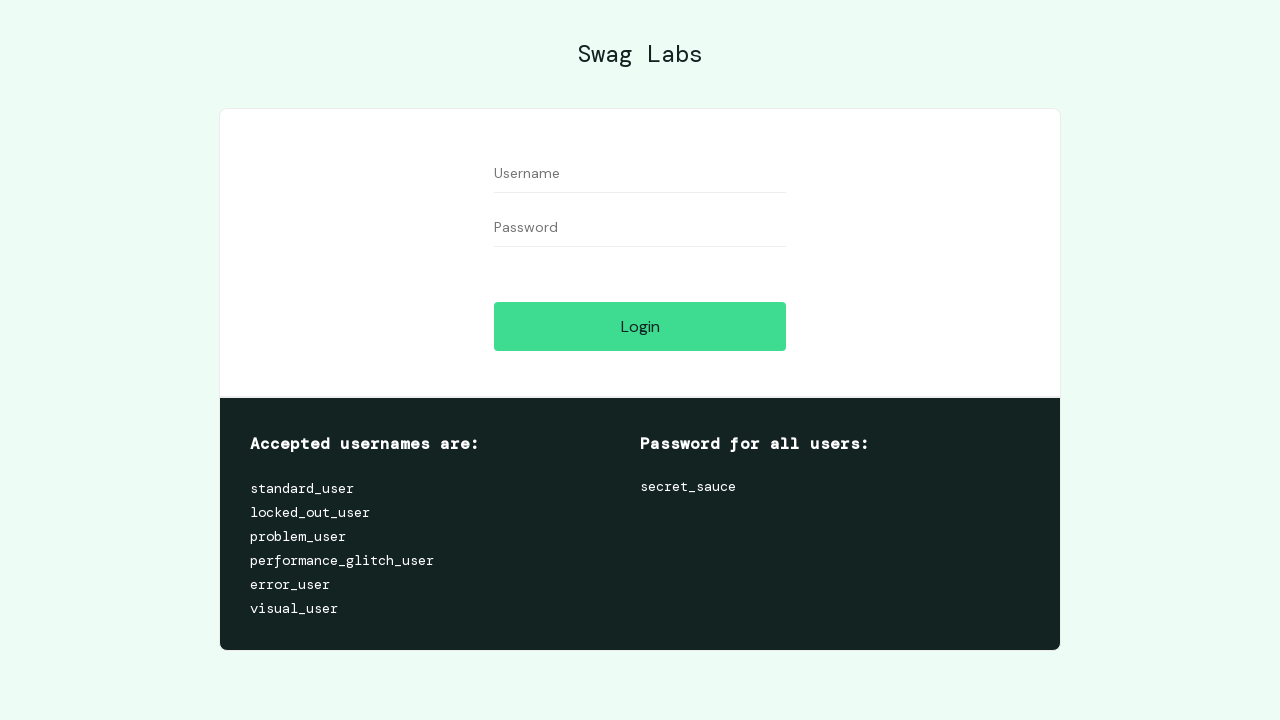

Waited for username field to be visible
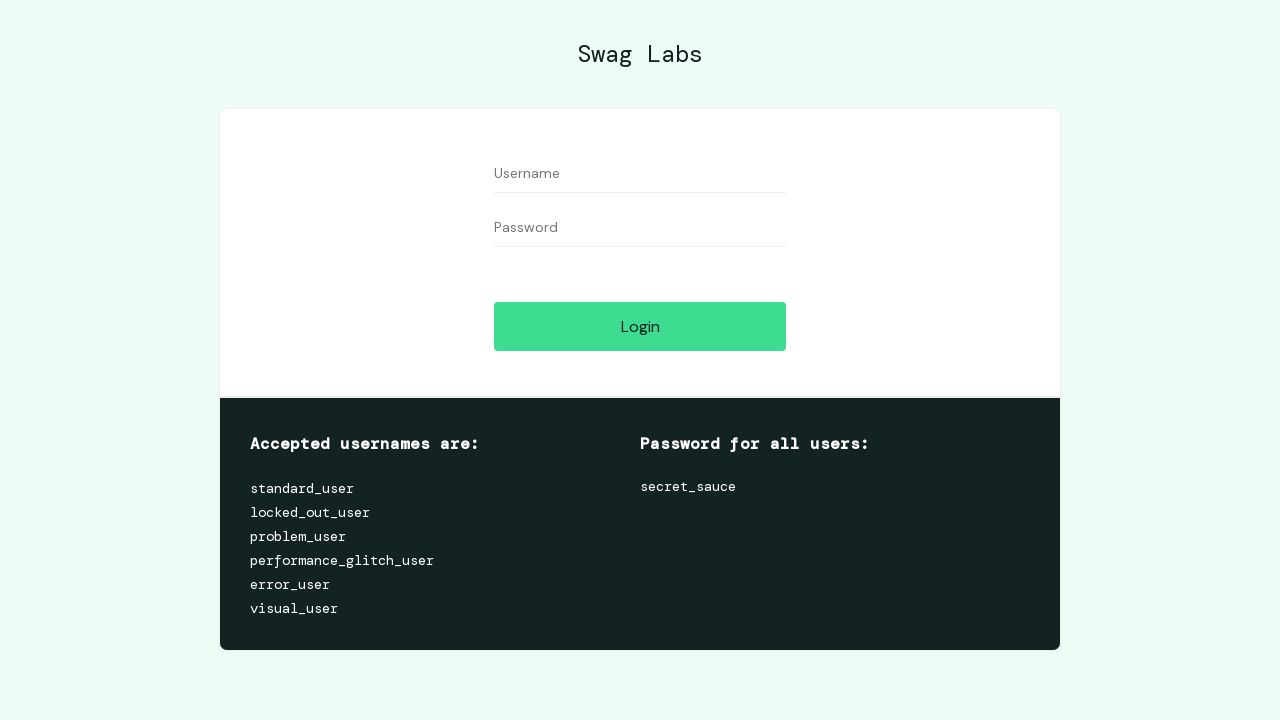

Waited for password field to be visible
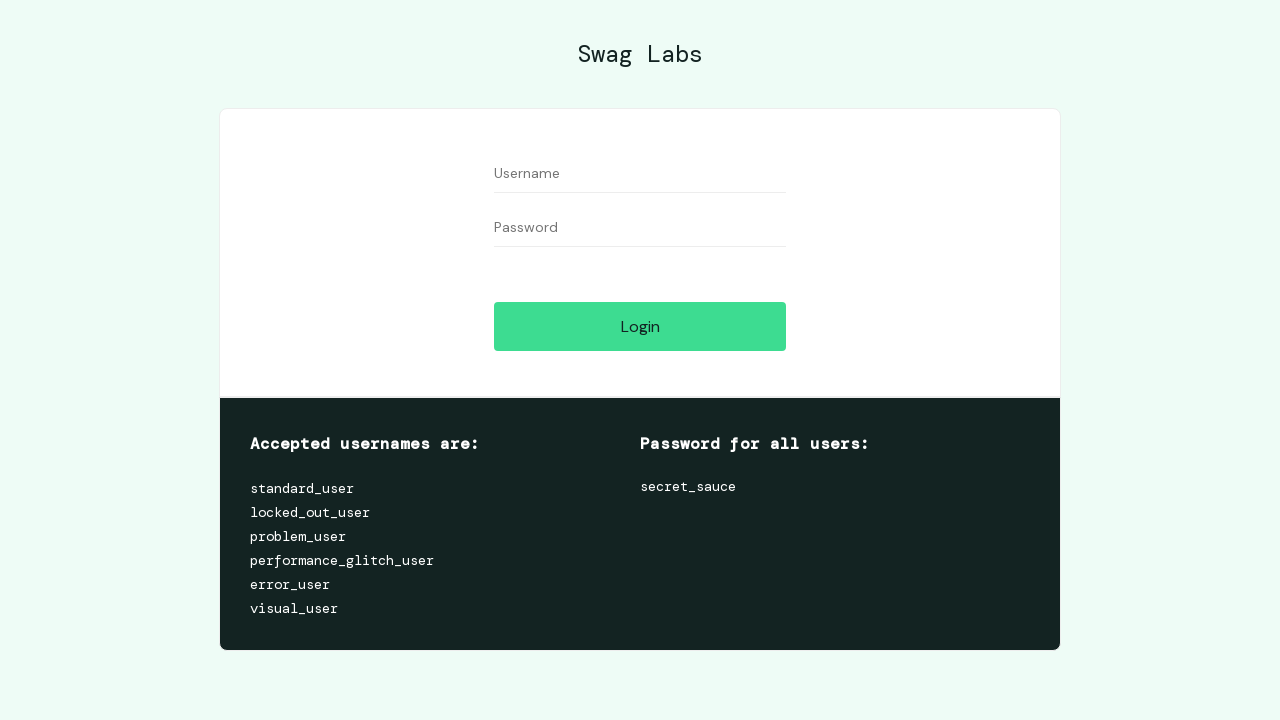

Filled password field with 'secret_usser' (username intentionally left empty) on [data-test='password']
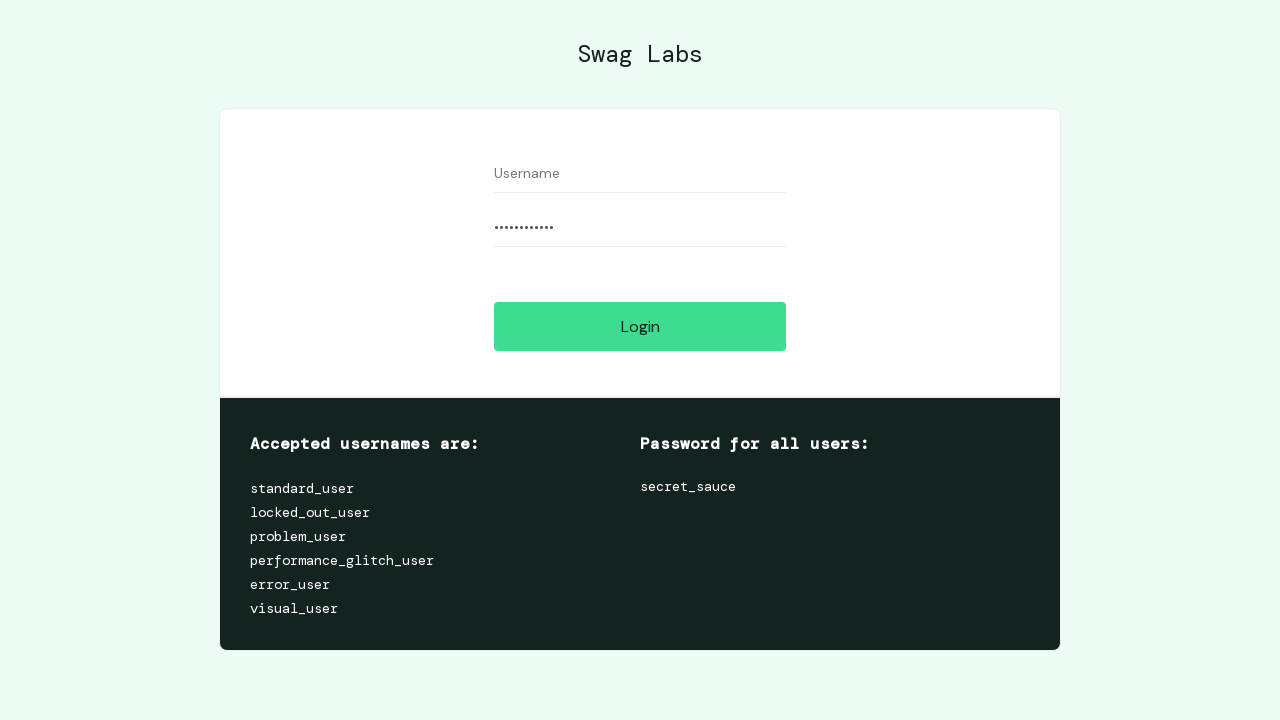

Waited for login button to be visible
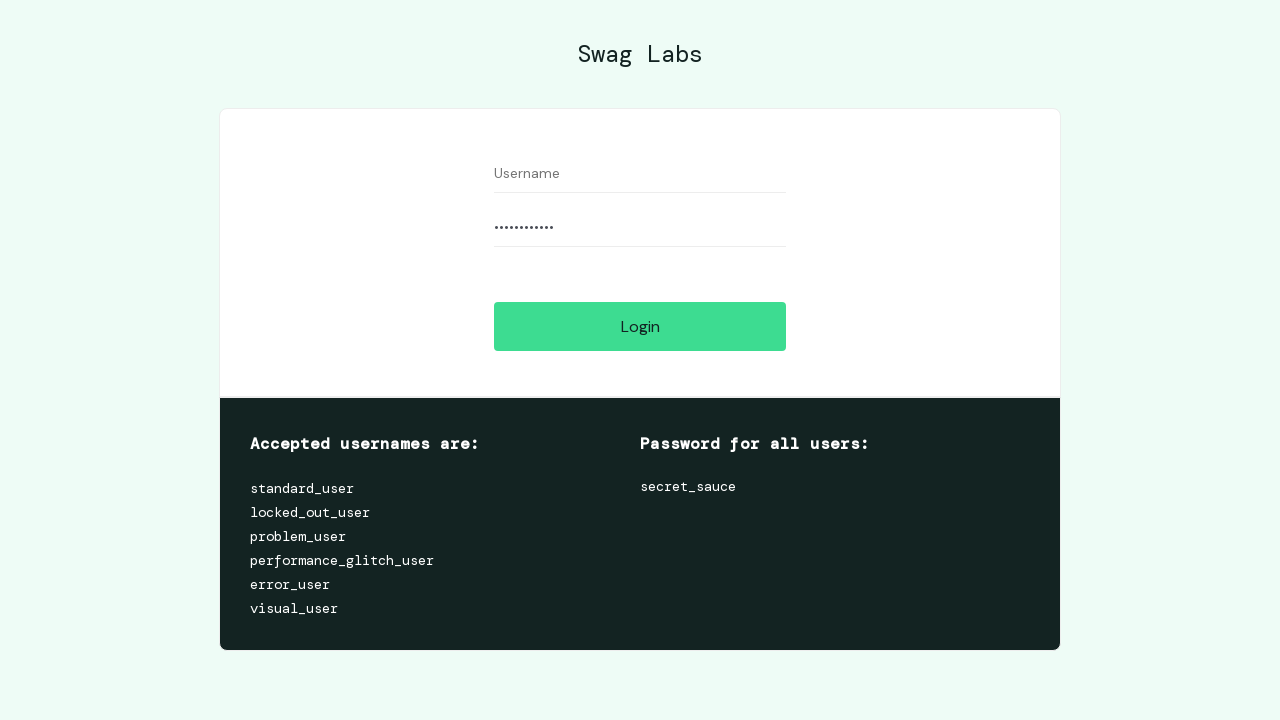

Clicked login button to submit form at (640, 326) on [data-test='login-button']
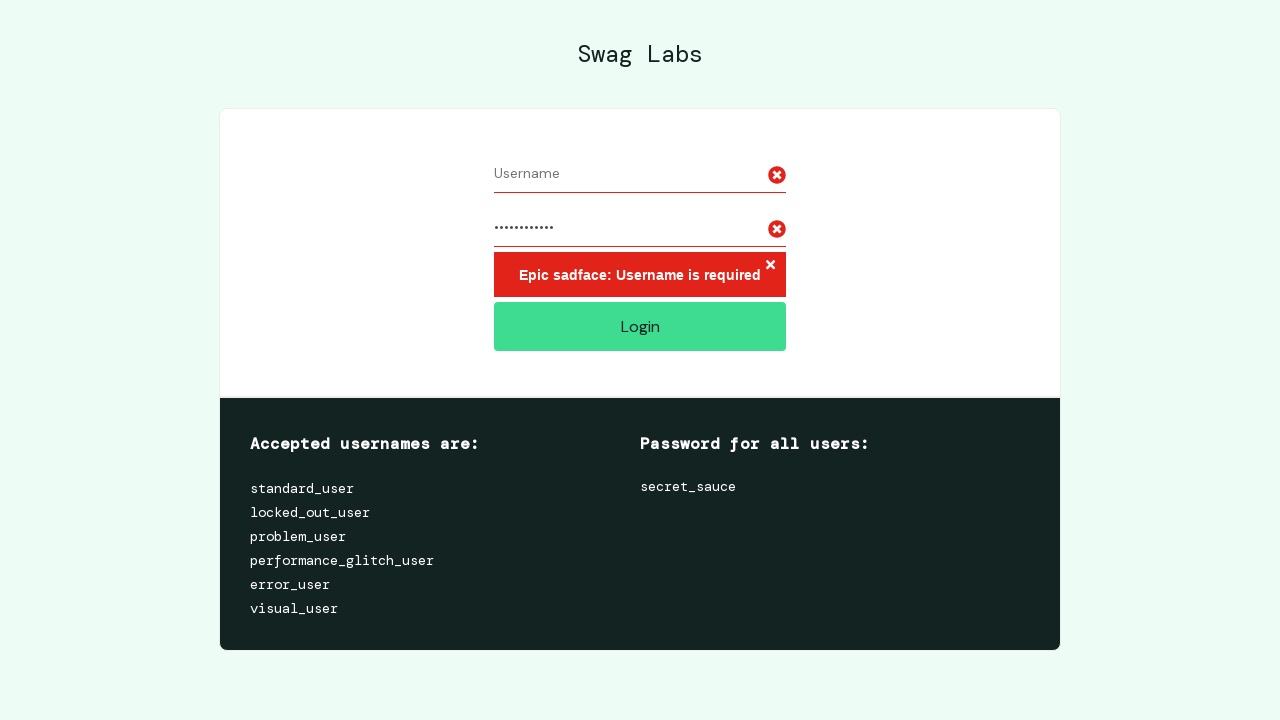

Located error message element
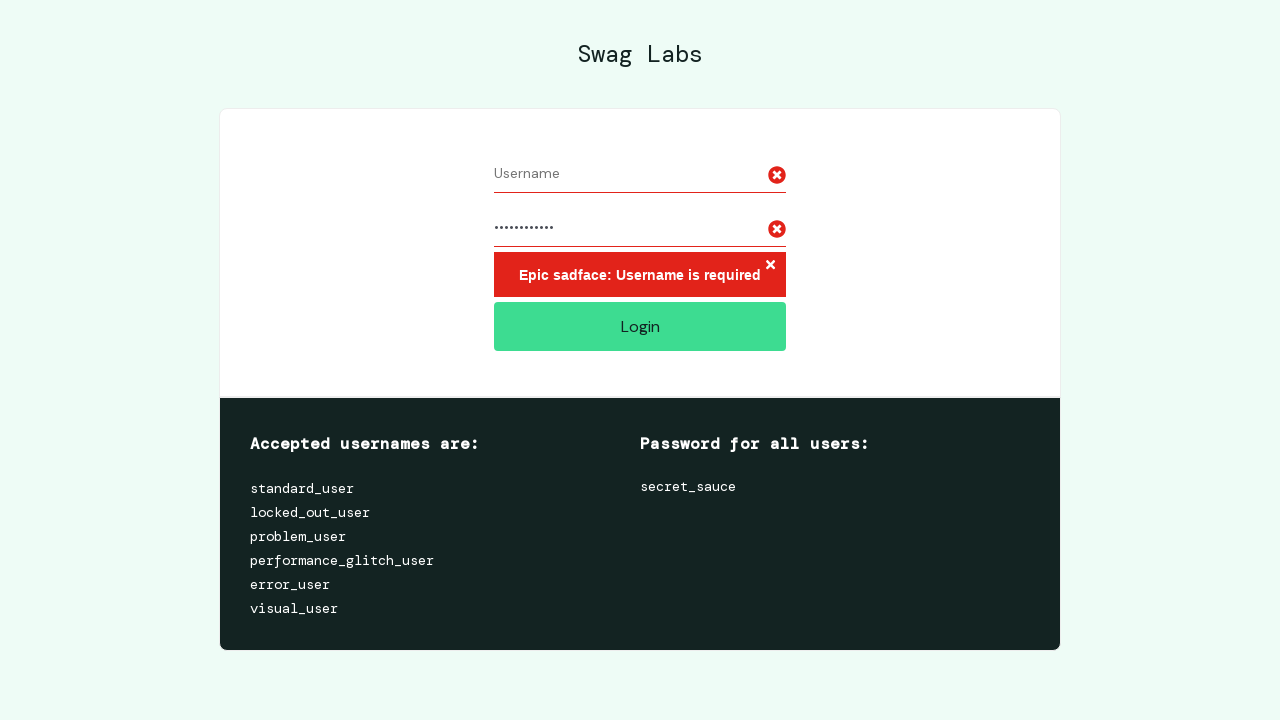

Verified error message displays 'Epic sadface: Username is required'
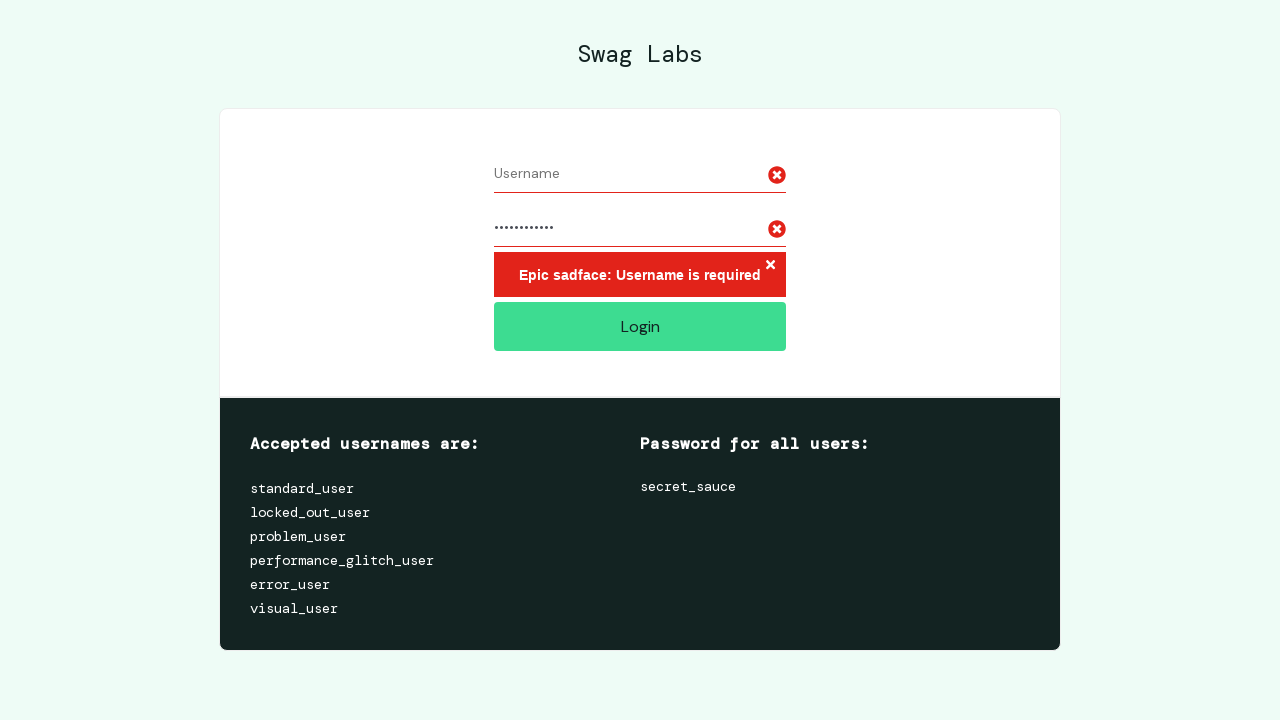

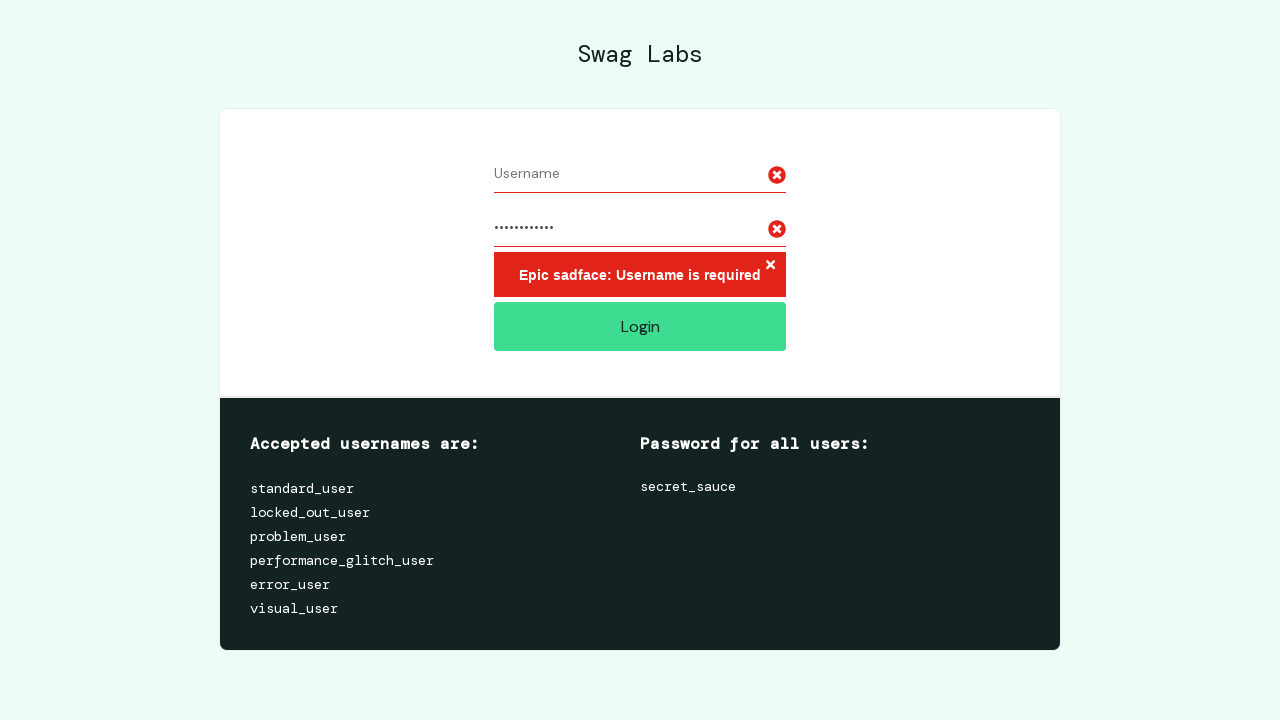